Tests filtering to display only active (incomplete) items and using browser back button

Starting URL: https://demo.playwright.dev/todomvc

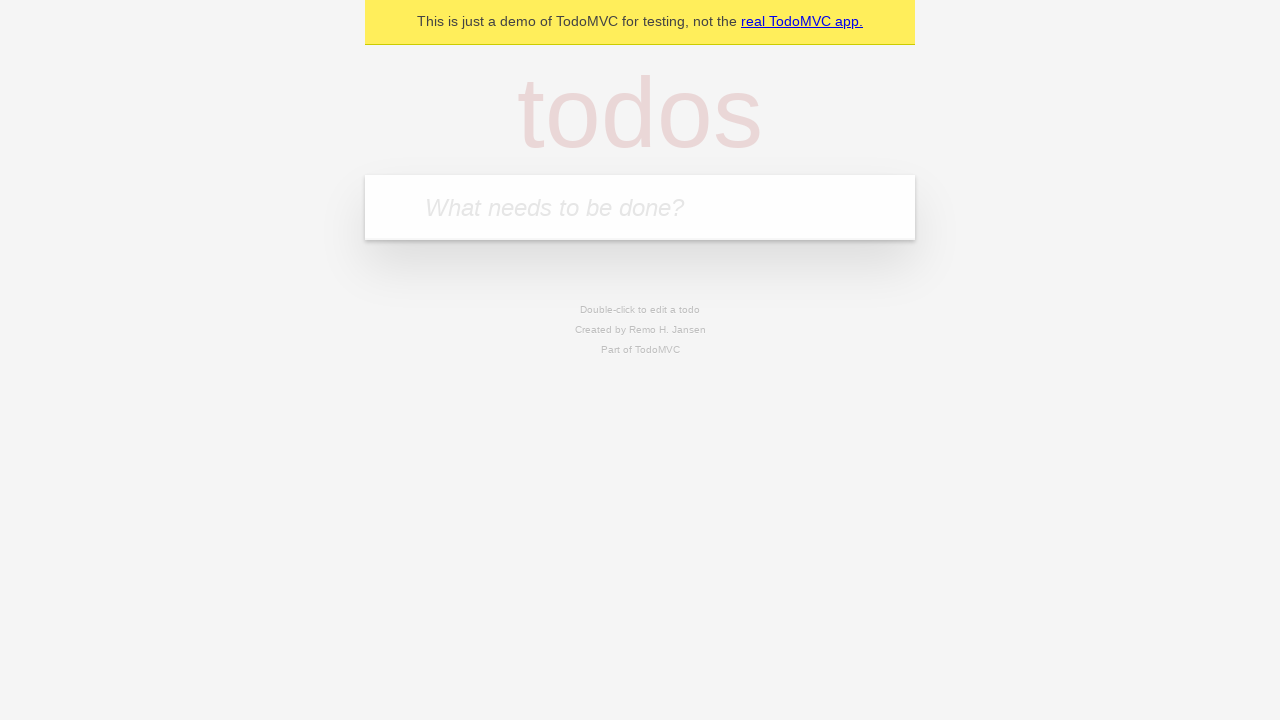

Filled todo input with 'buy some cheese' on internal:attr=[placeholder="What needs to be done?"i]
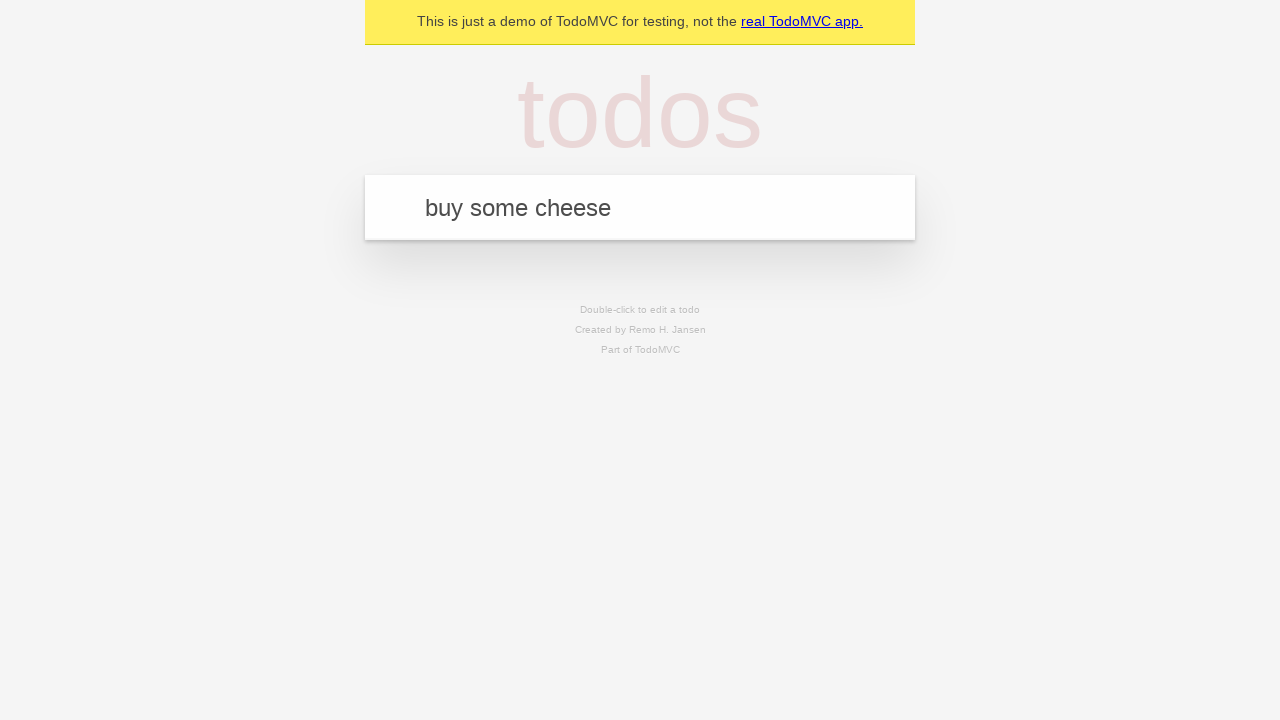

Pressed Enter to create todo 'buy some cheese' on internal:attr=[placeholder="What needs to be done?"i]
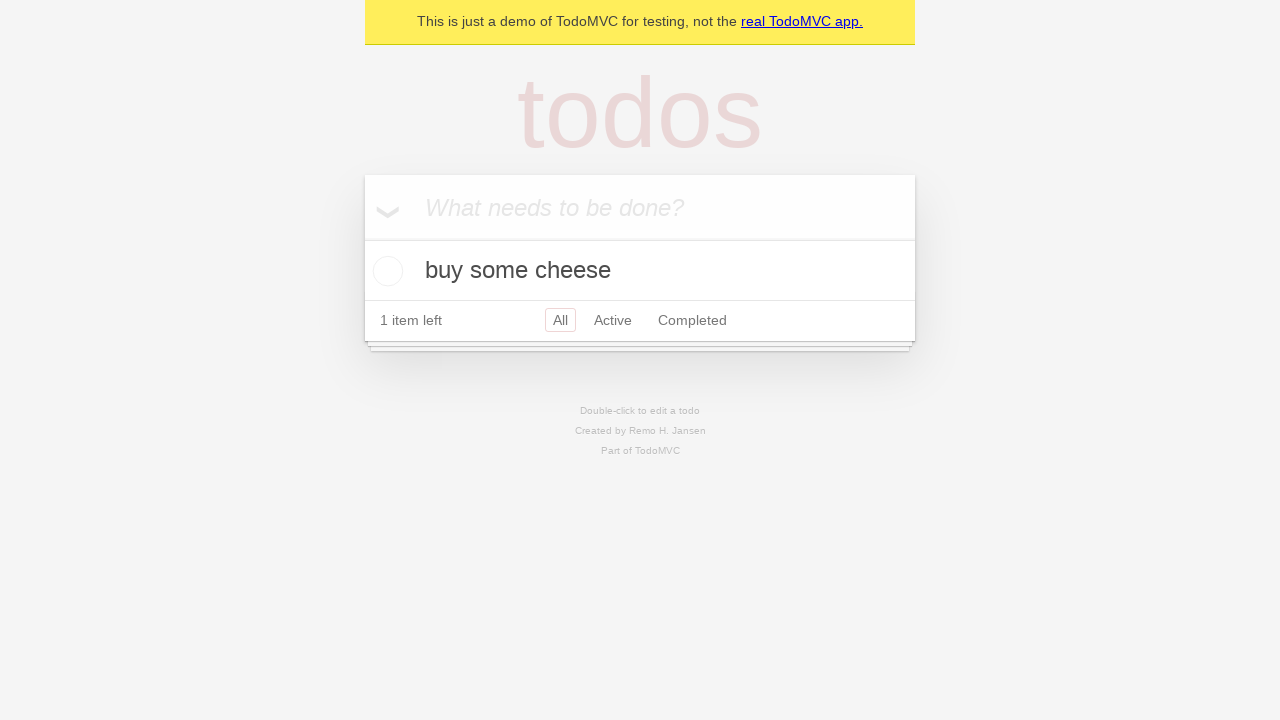

Filled todo input with 'feed the cat' on internal:attr=[placeholder="What needs to be done?"i]
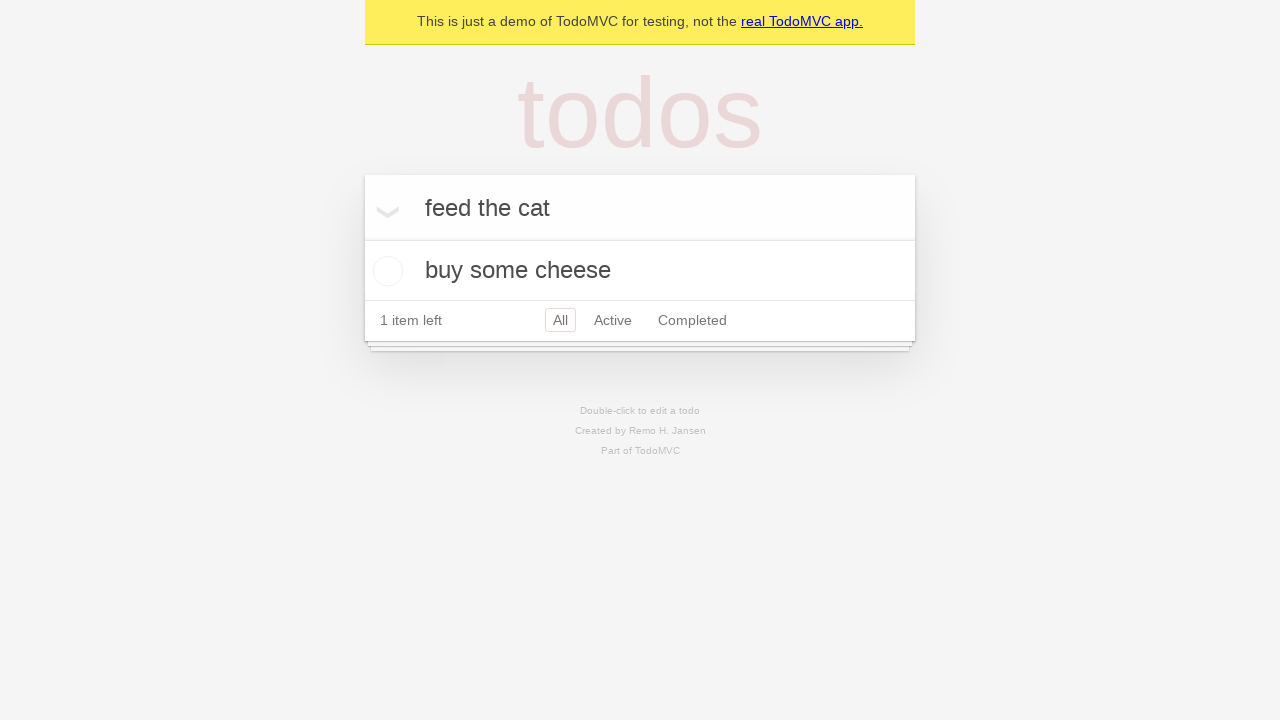

Pressed Enter to create todo 'feed the cat' on internal:attr=[placeholder="What needs to be done?"i]
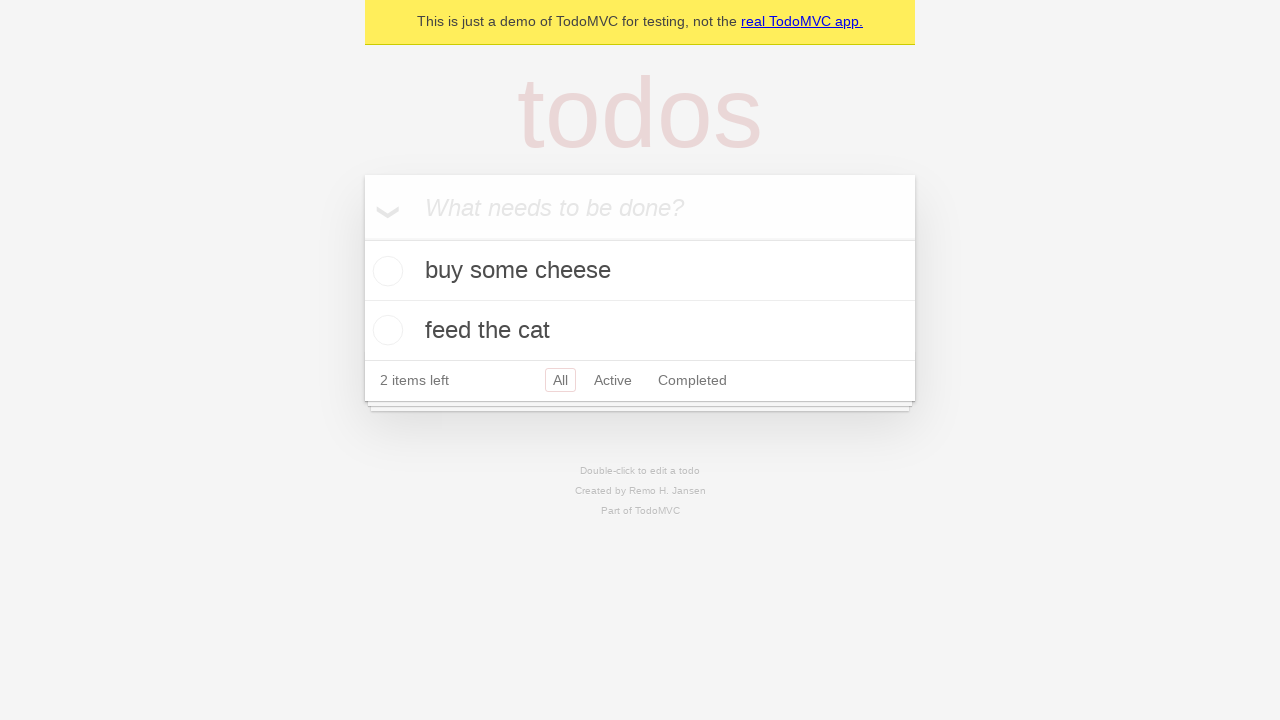

Filled todo input with 'book a doctors appointment' on internal:attr=[placeholder="What needs to be done?"i]
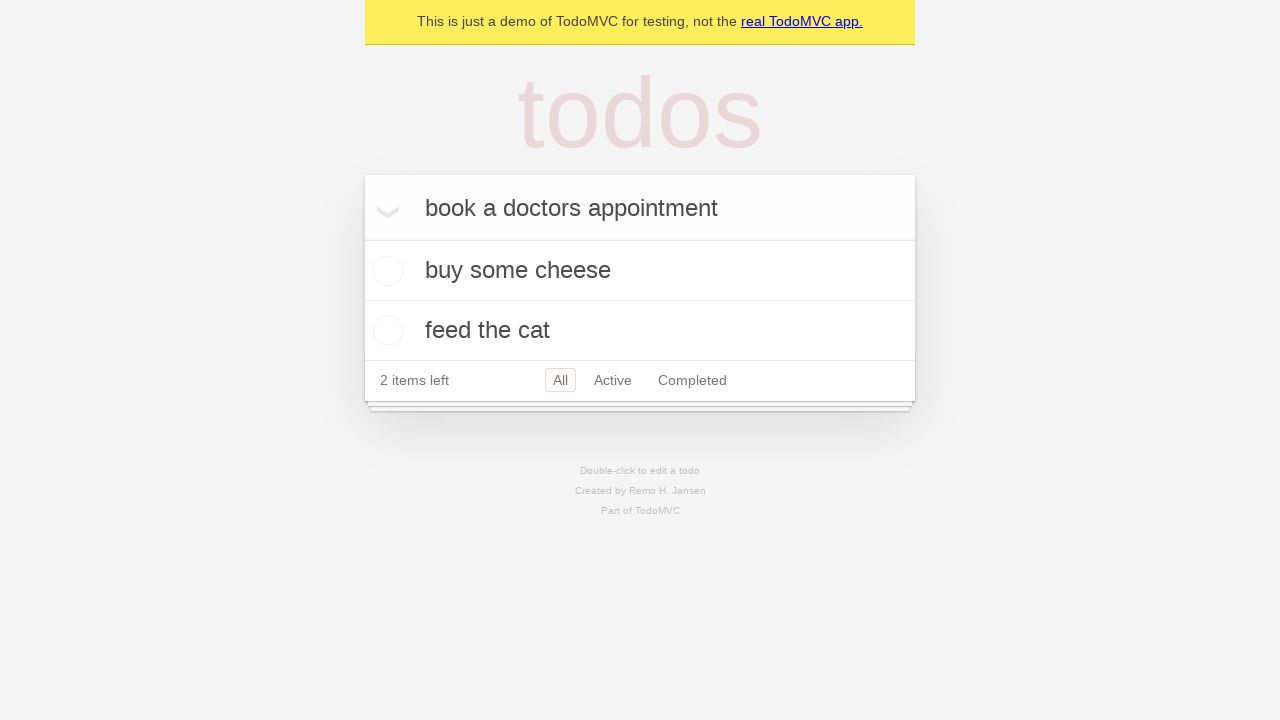

Pressed Enter to create todo 'book a doctors appointment' on internal:attr=[placeholder="What needs to be done?"i]
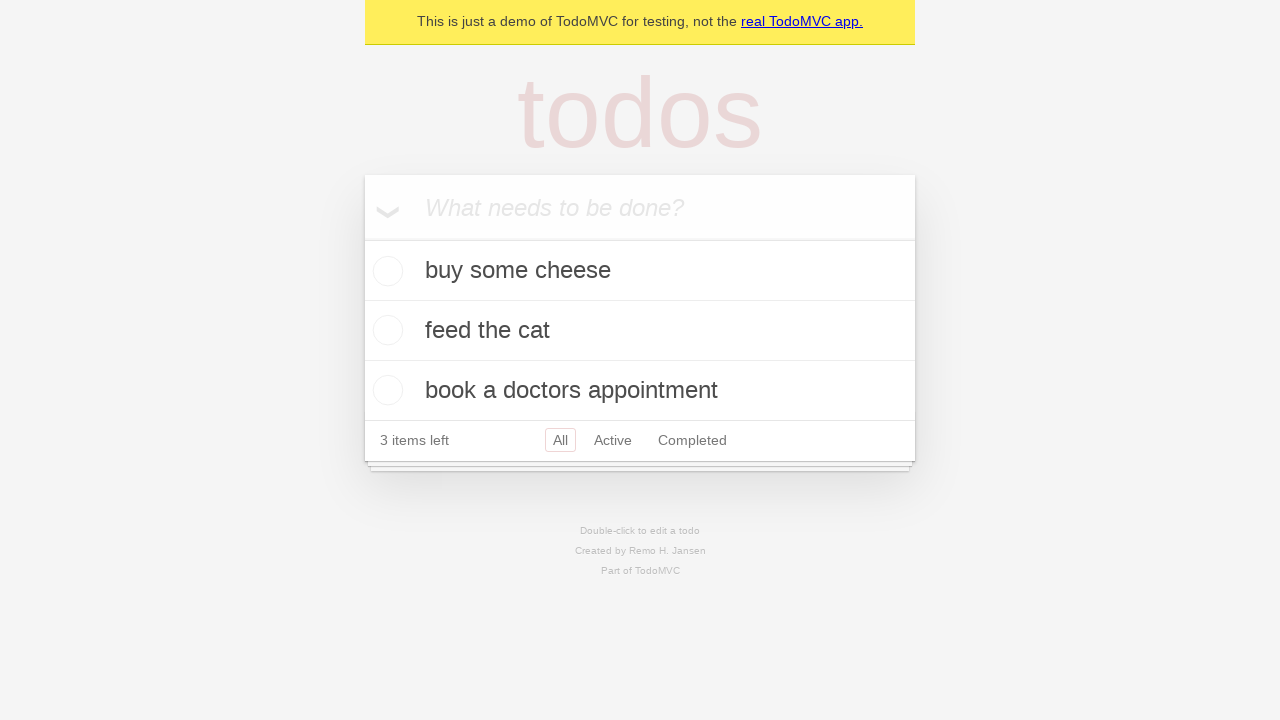

Checked the second todo item at (385, 330) on internal:testid=[data-testid="todo-item"s] >> nth=1 >> internal:role=checkbox
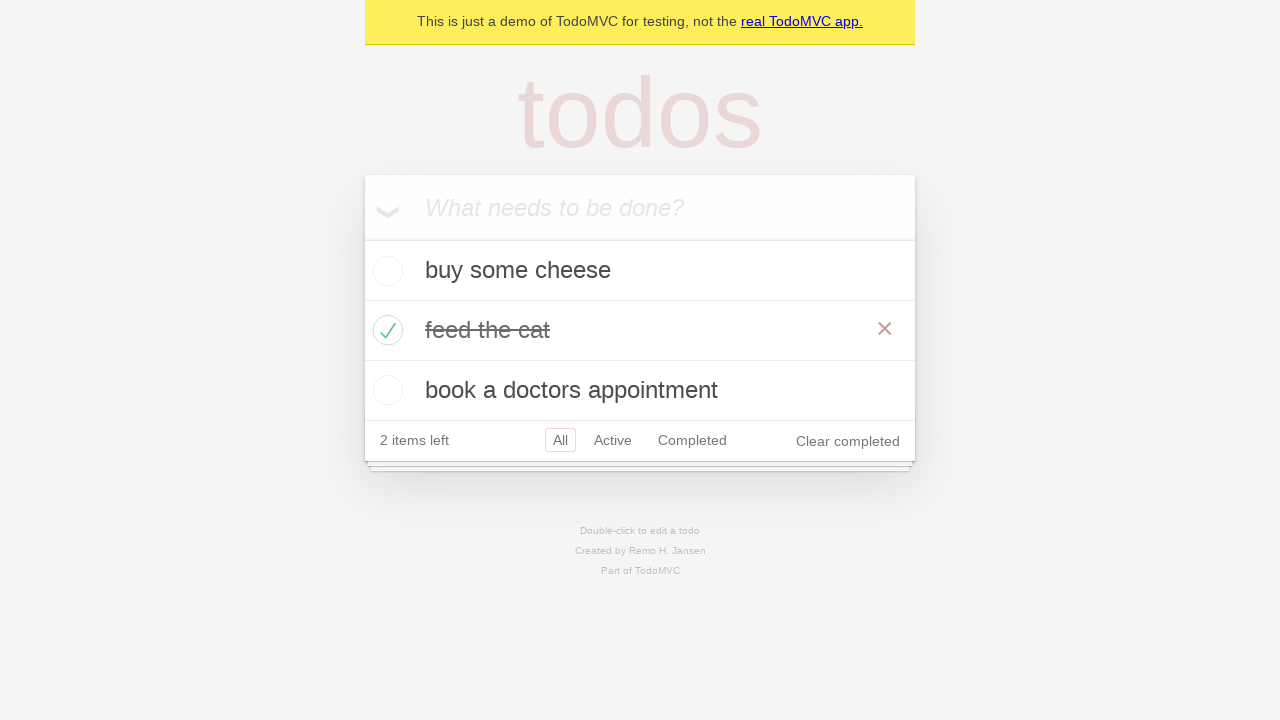

Clicked 'All' filter link at (560, 440) on internal:role=link[name="All"i]
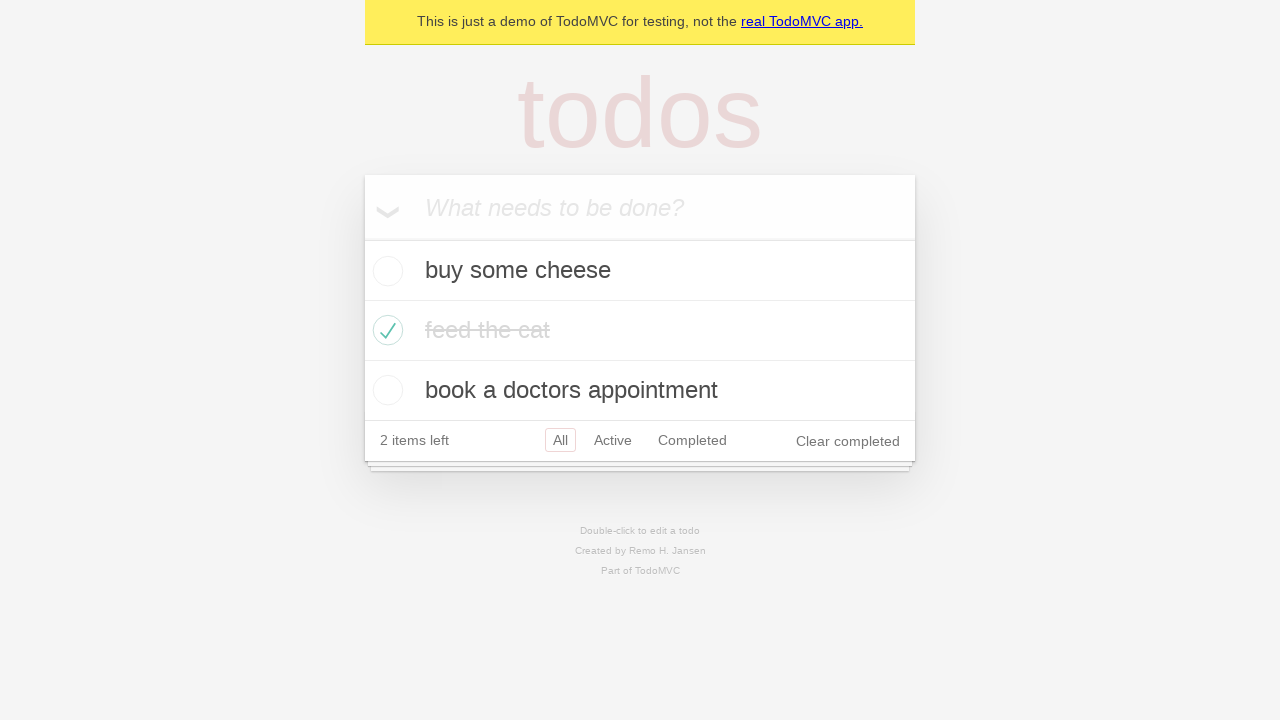

Clicked 'Active' filter link to display only incomplete items at (613, 440) on internal:role=link[name="Active"i]
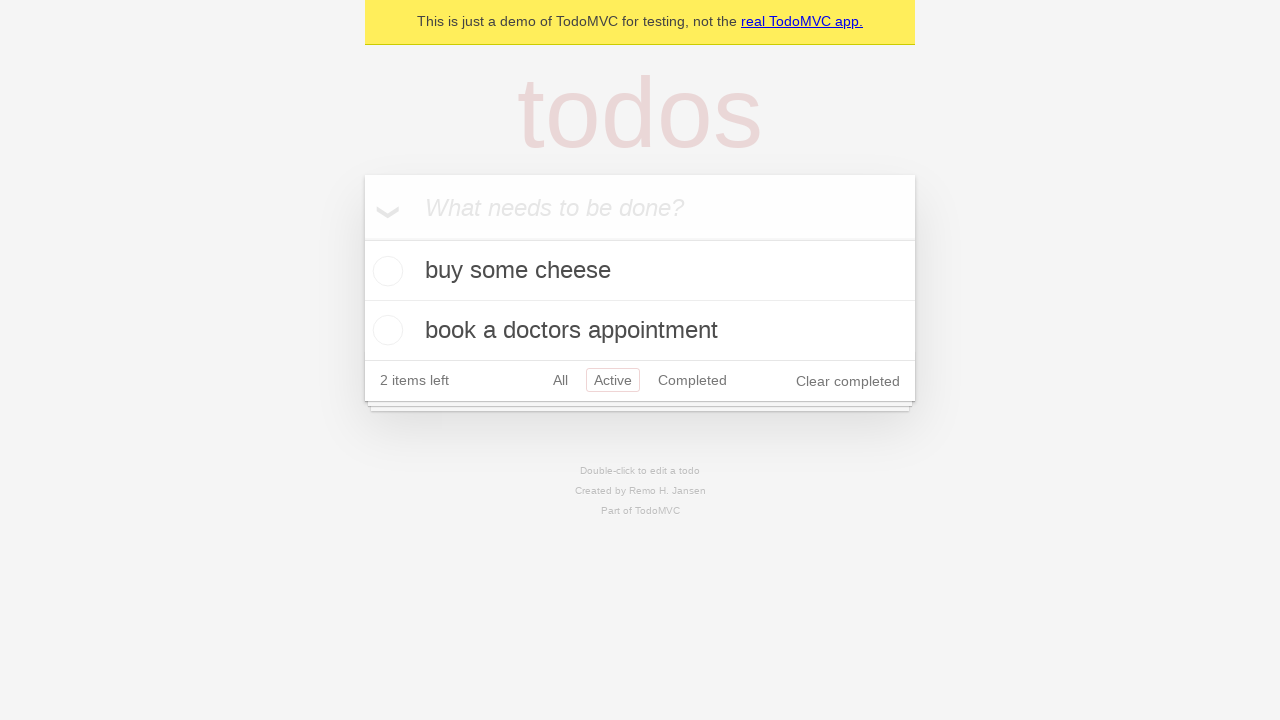

Clicked 'Completed' filter link at (692, 380) on internal:role=link[name="Completed"i]
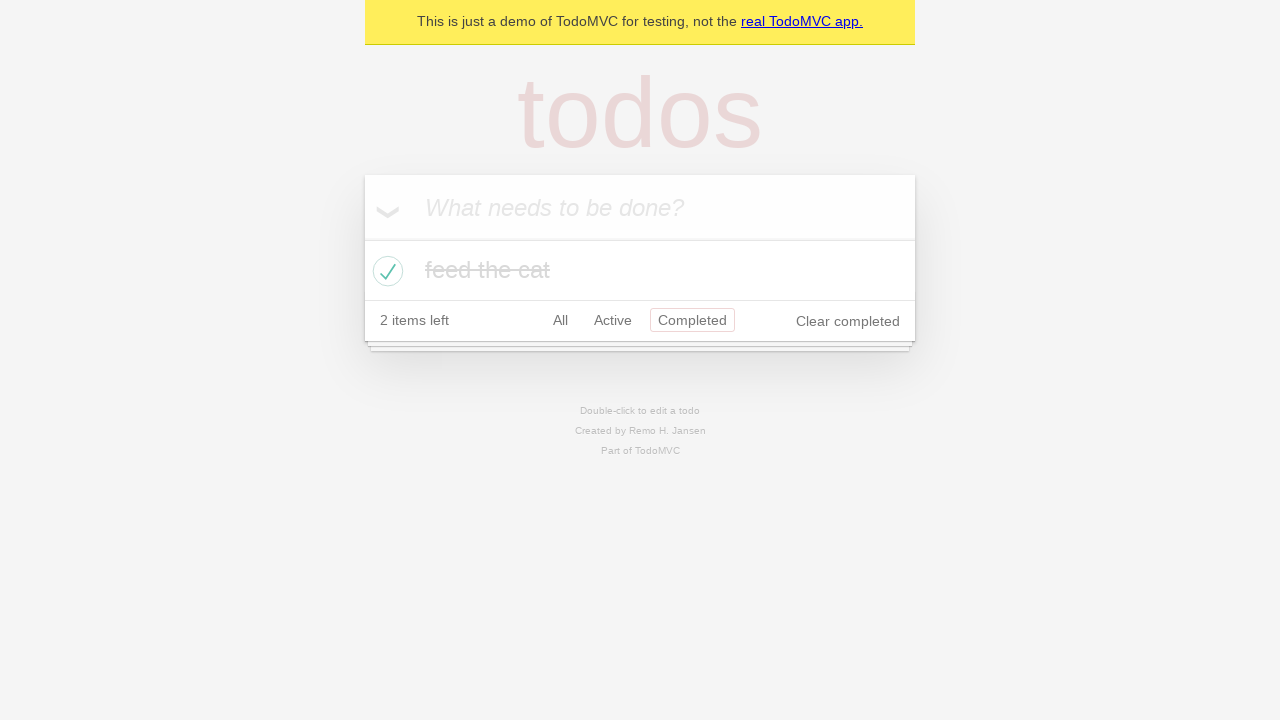

Used browser back button to return to Active filter
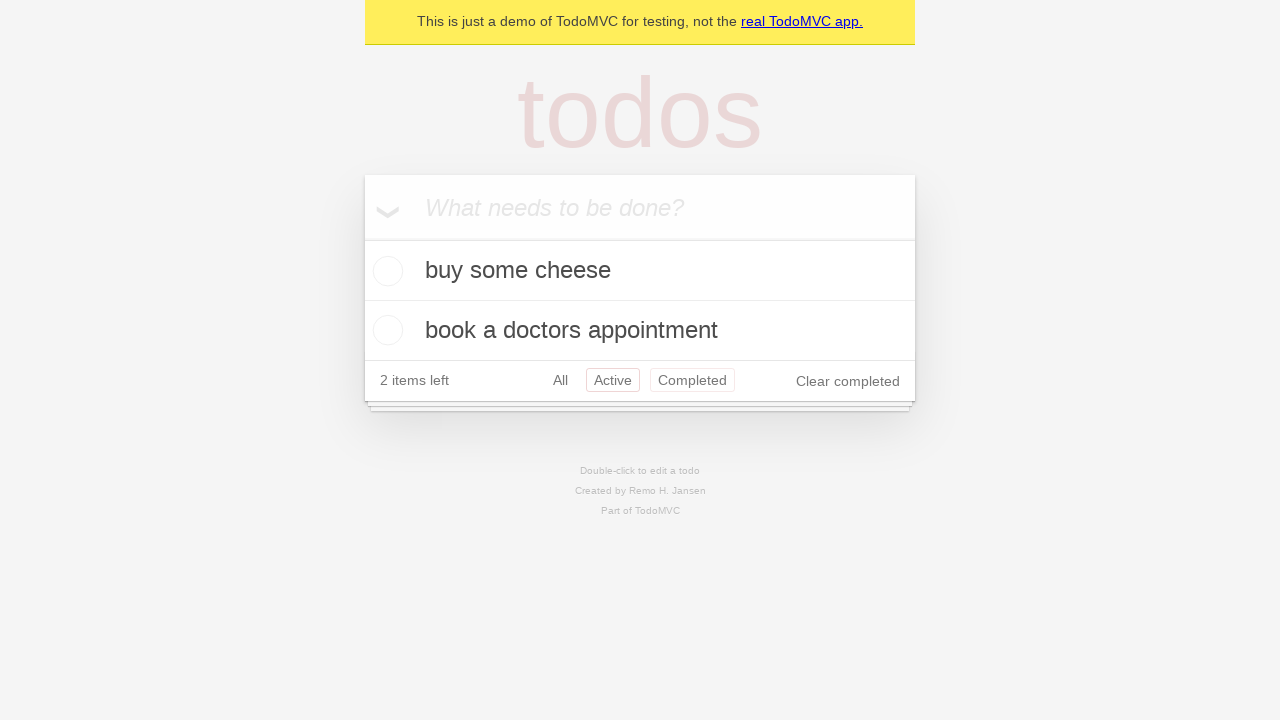

Used browser back button to return to All filter
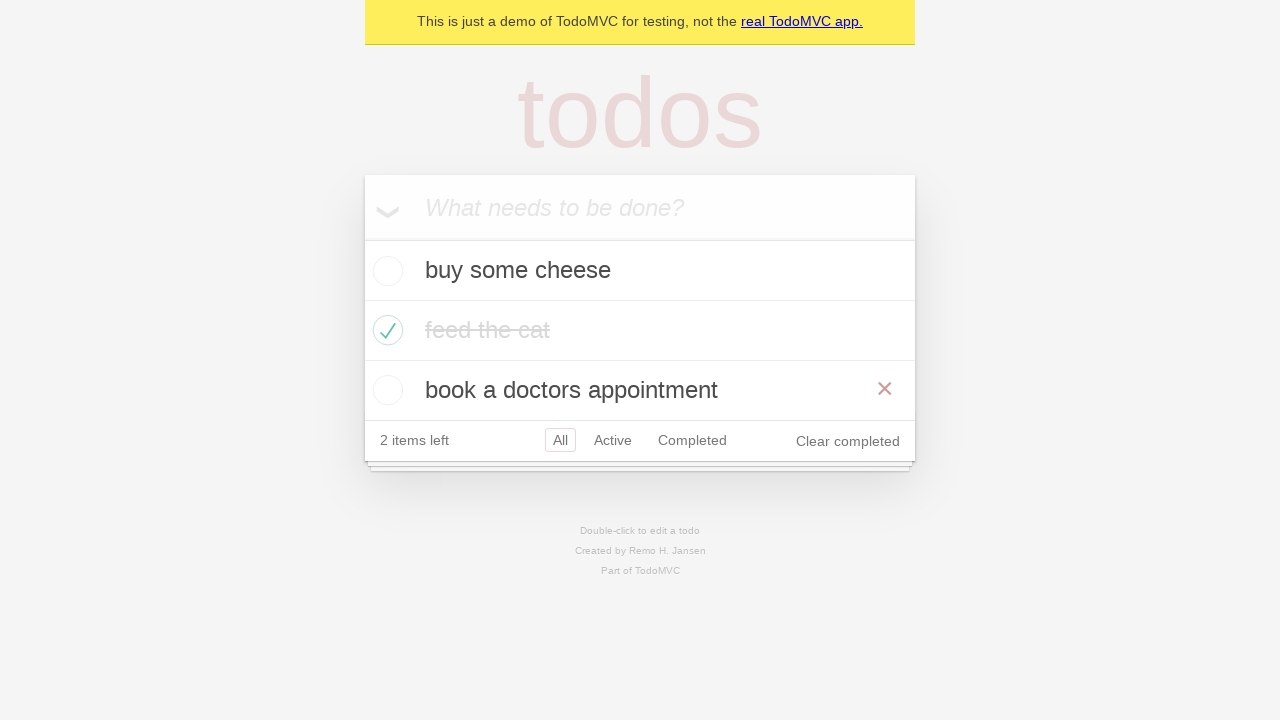

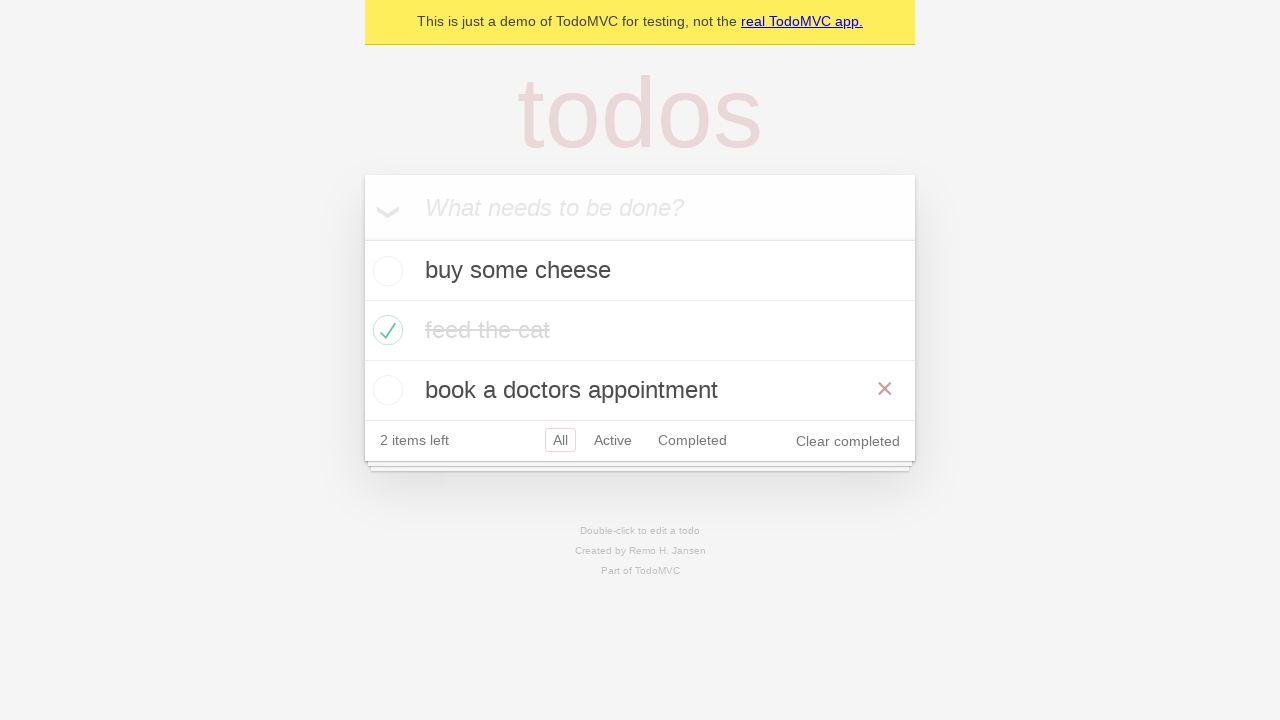